Tests product details page by clicking on the first product to view its details

Starting URL: https://demo.applitools.com/gridHackathonV2.html

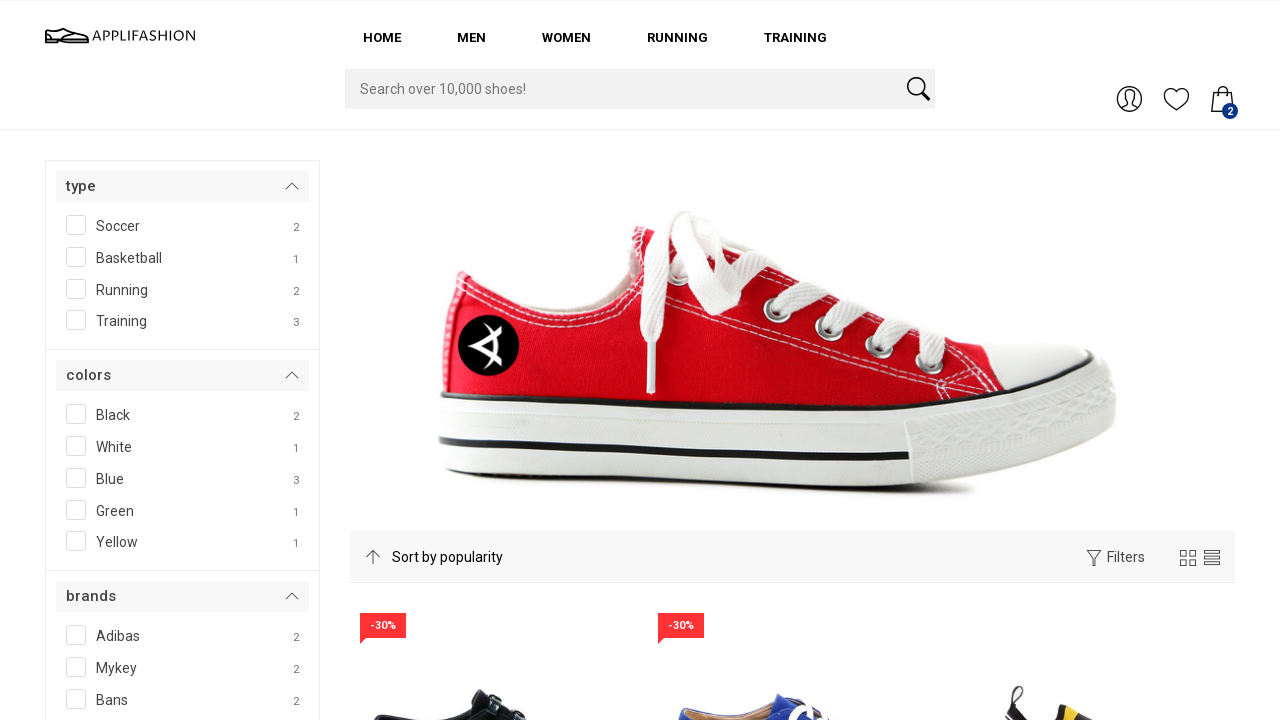

Located first product element with ID 'product_1'
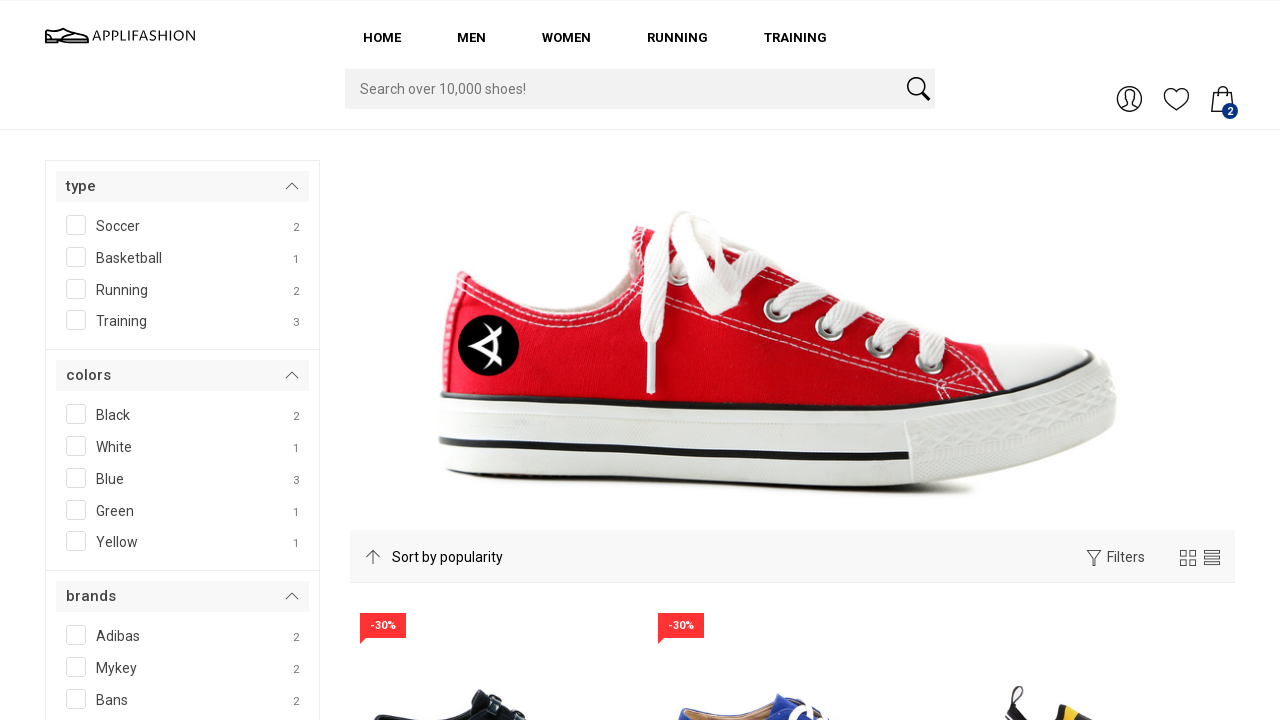

First product is visible on the page
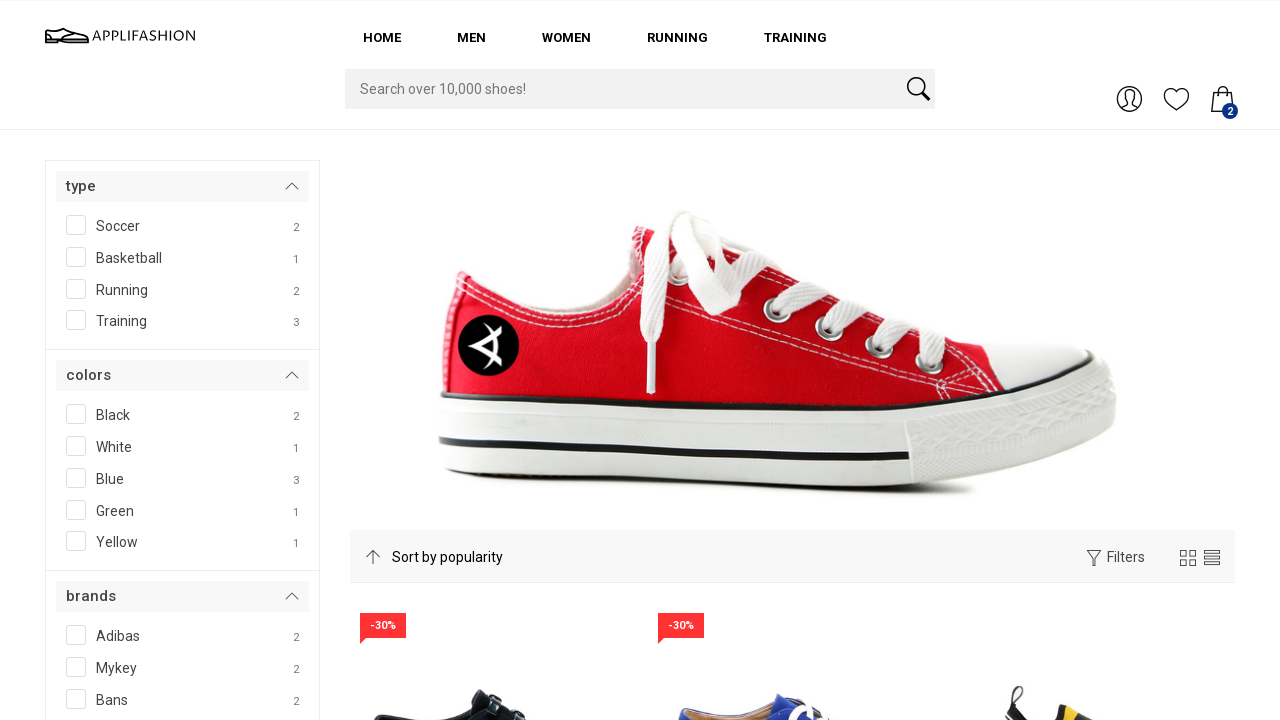

Clicked on the first product to view its details at (494, 576) on #product_1
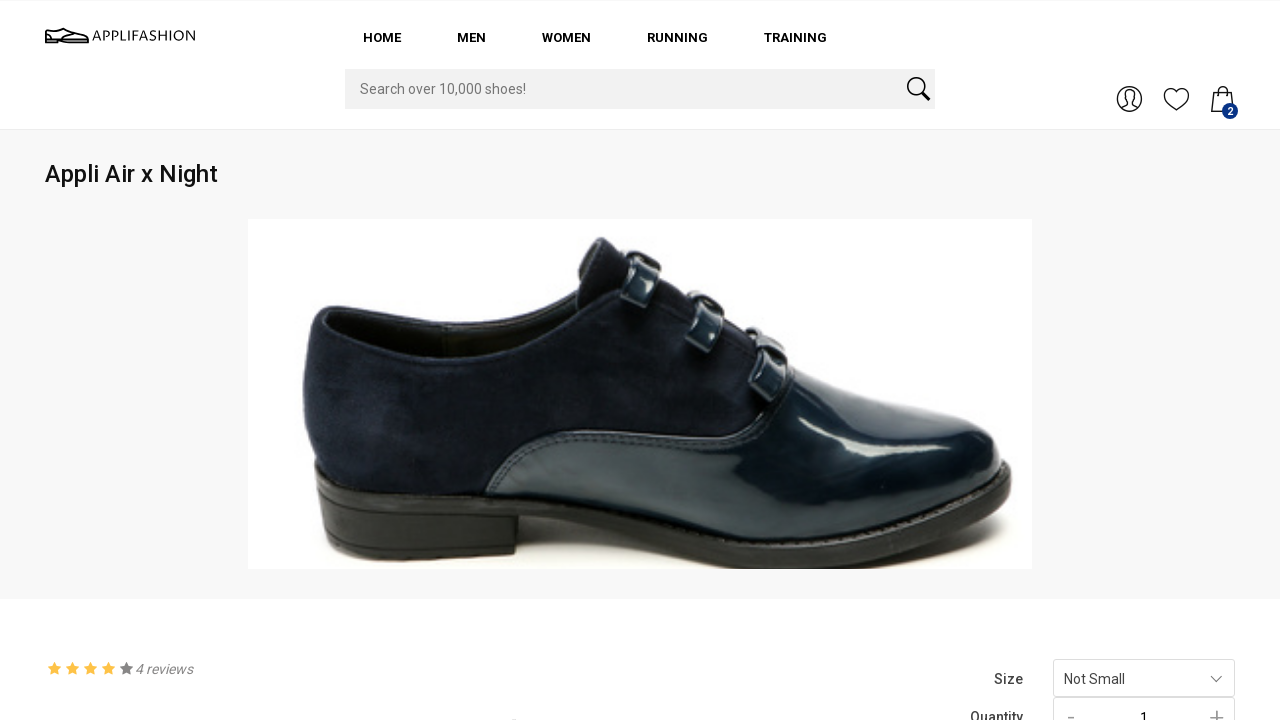

Product details page loaded successfully (networkidle state reached)
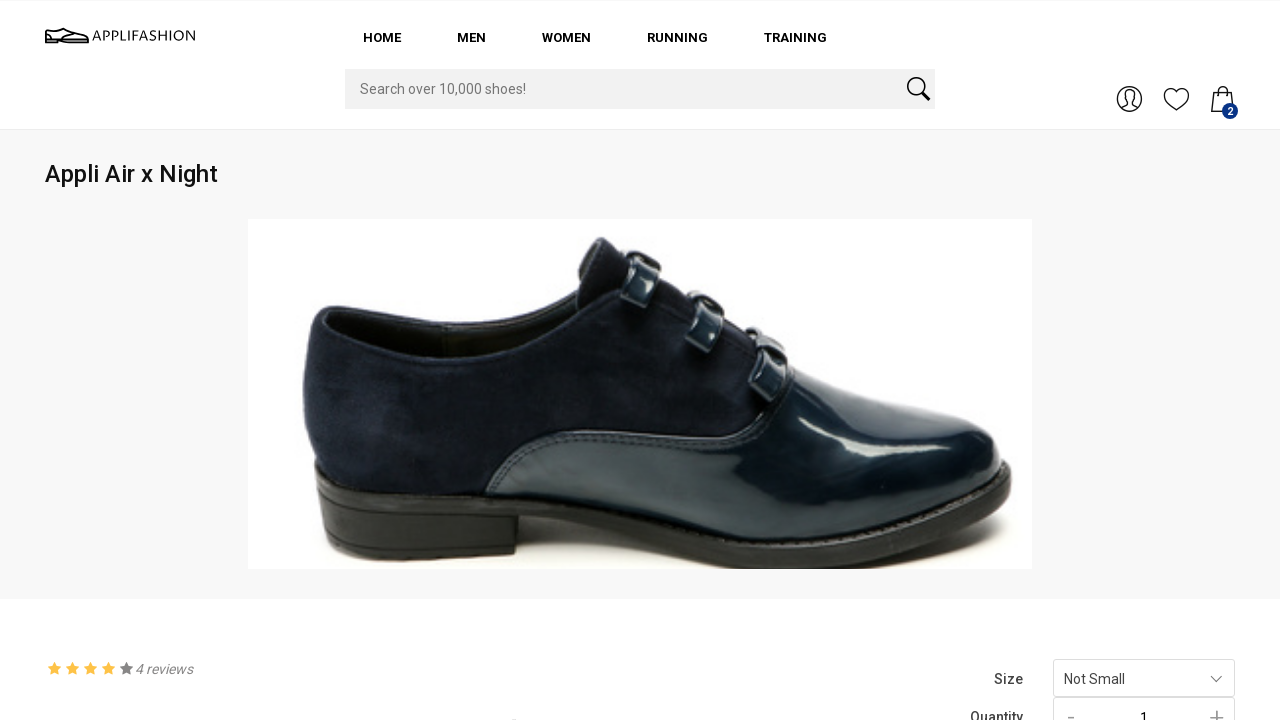

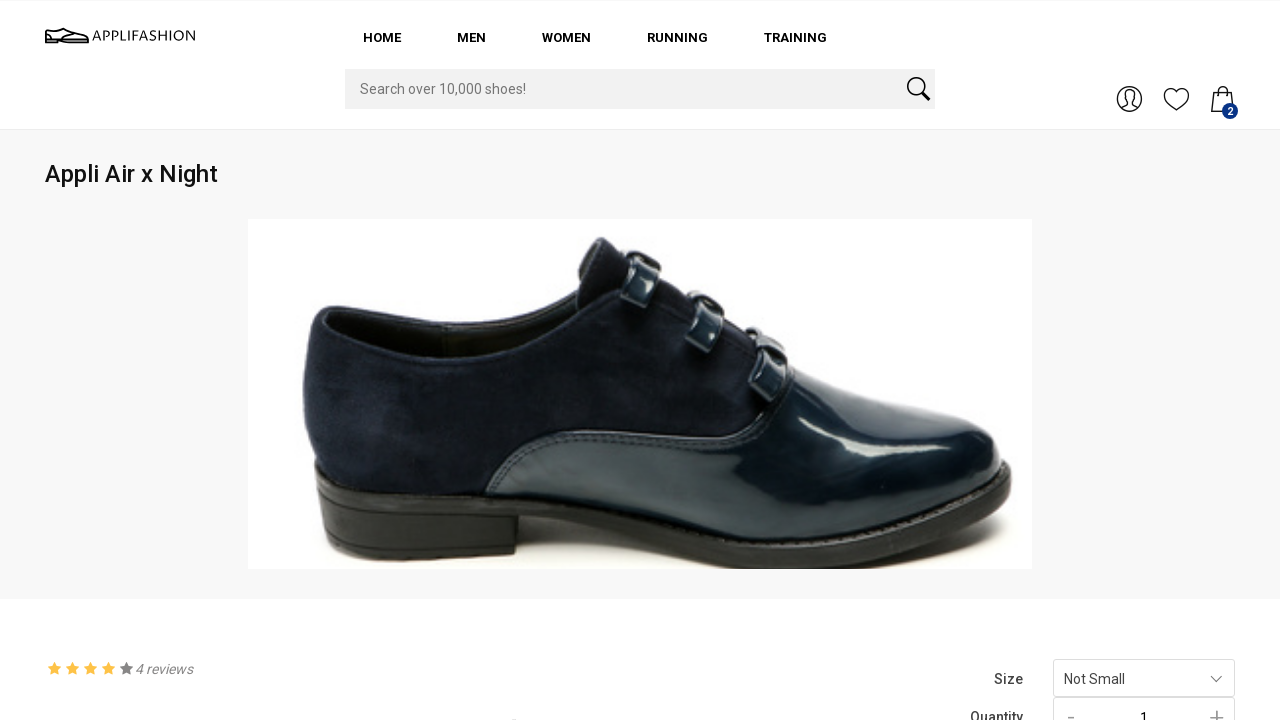